Scrolls to footer and validates that the company address contains "Azcuénaga 1344, piso 1º"

Starting URL: https://www.samsistemas.com.ar

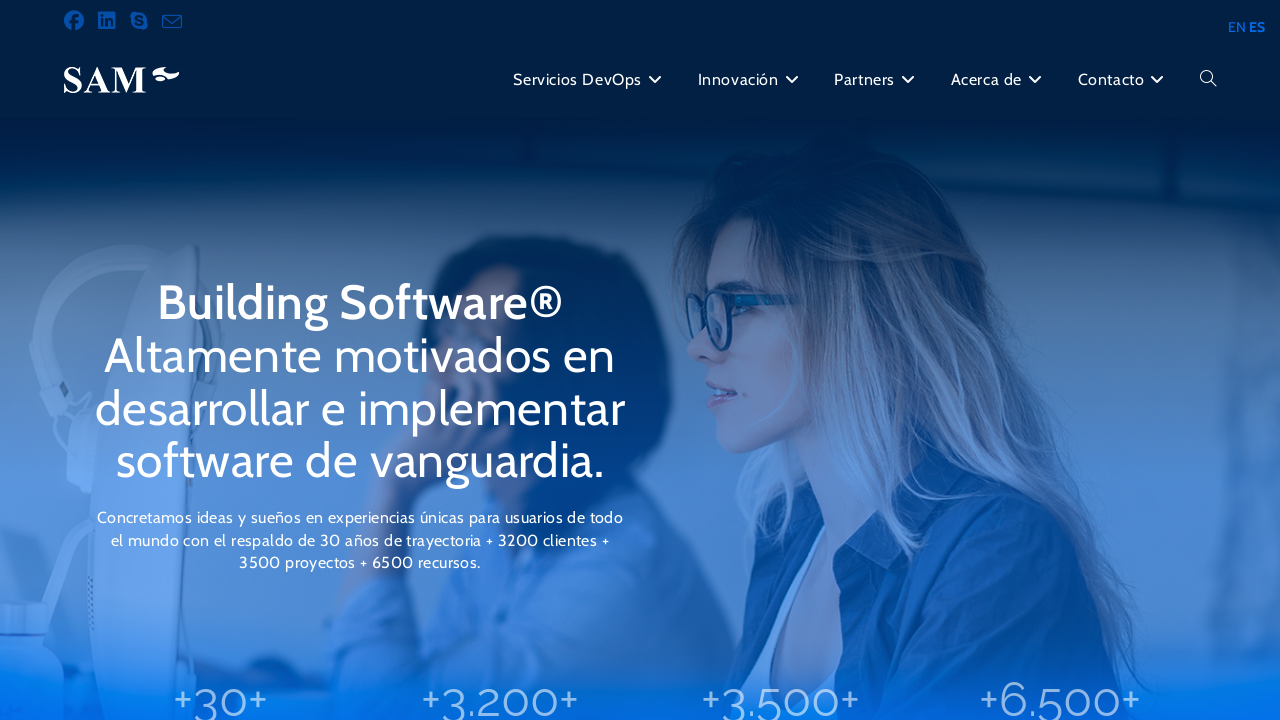

Scrolled to bottom of page to view footer
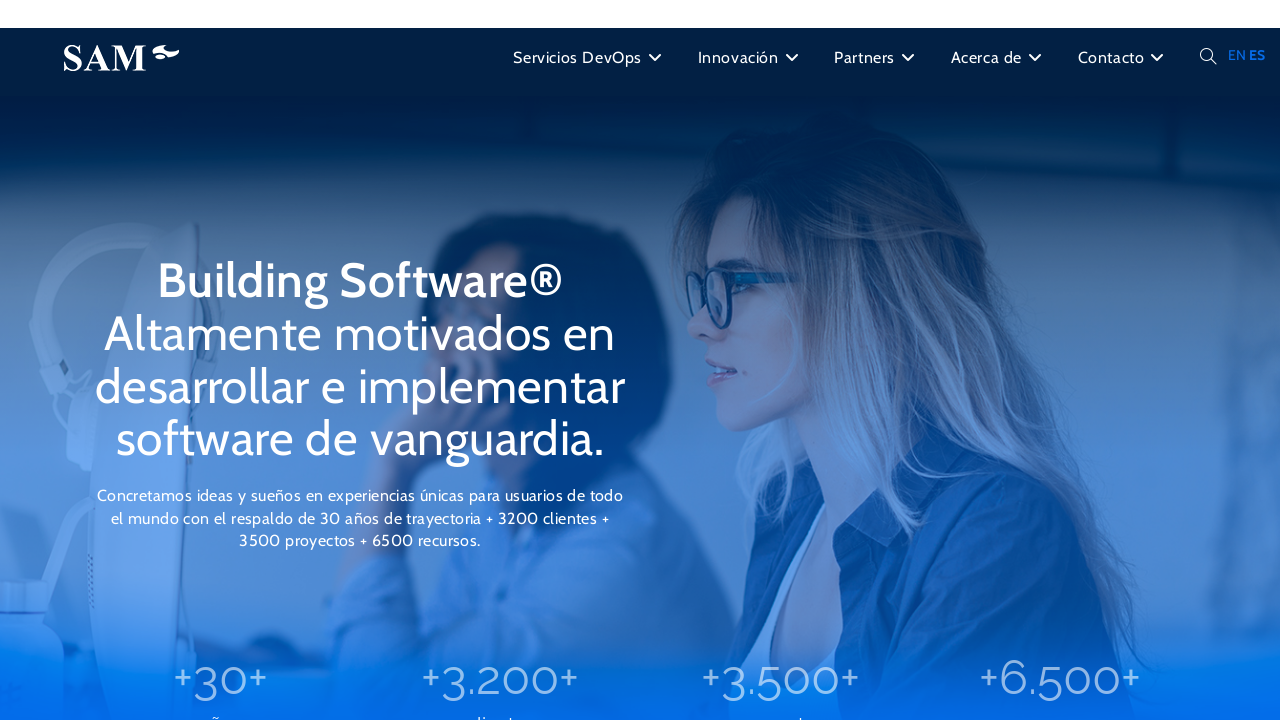

Footer element loaded and visible
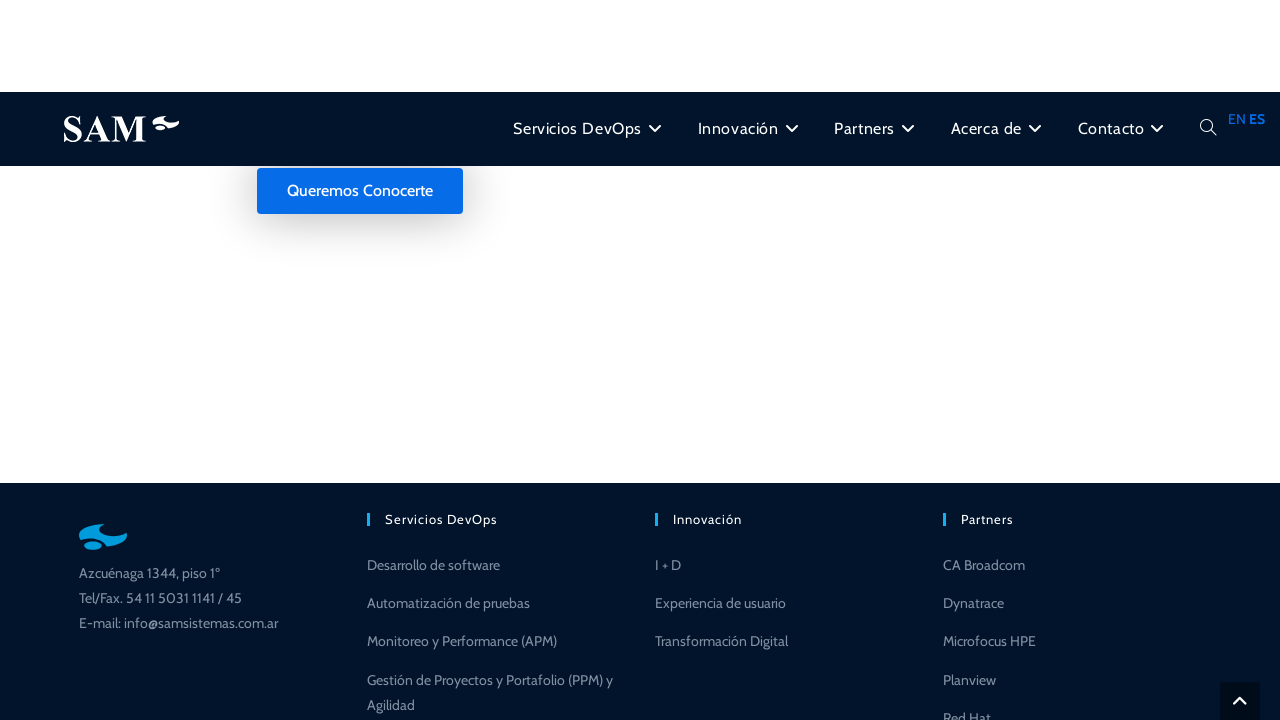

Retrieved footer contact information
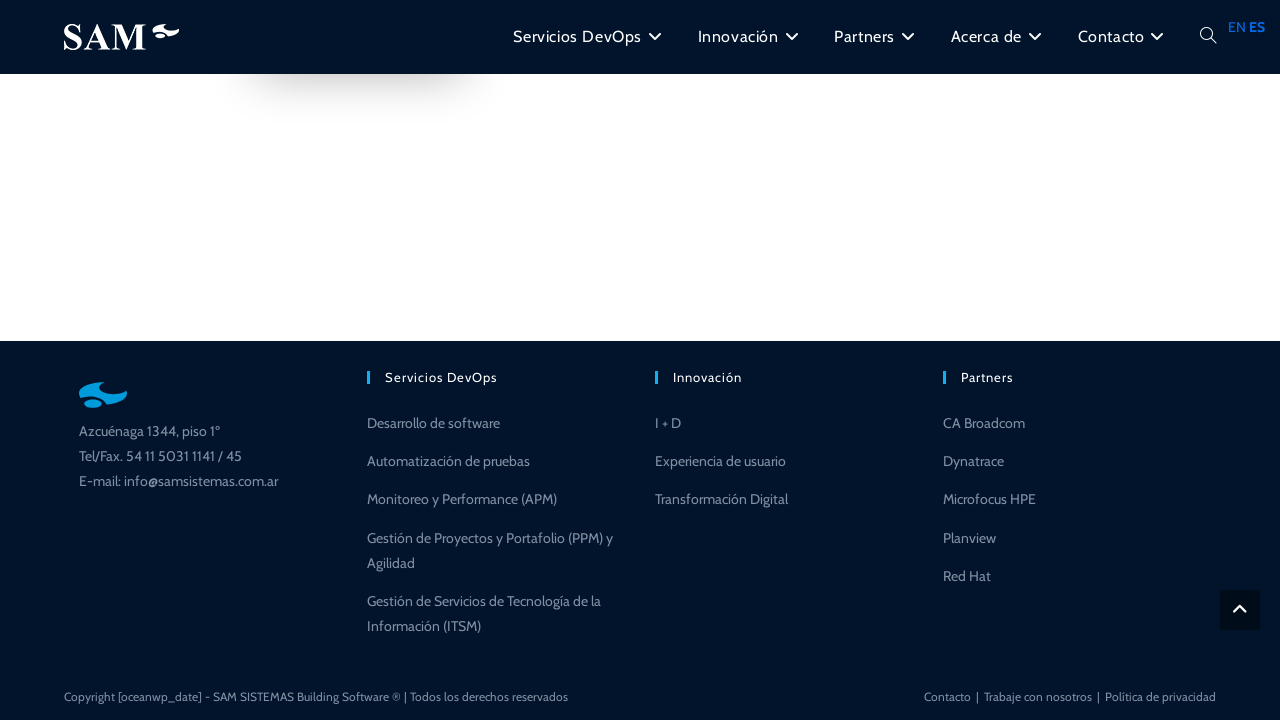

Validated that footer contains company address 'Azcuénaga 1344, piso 1º'
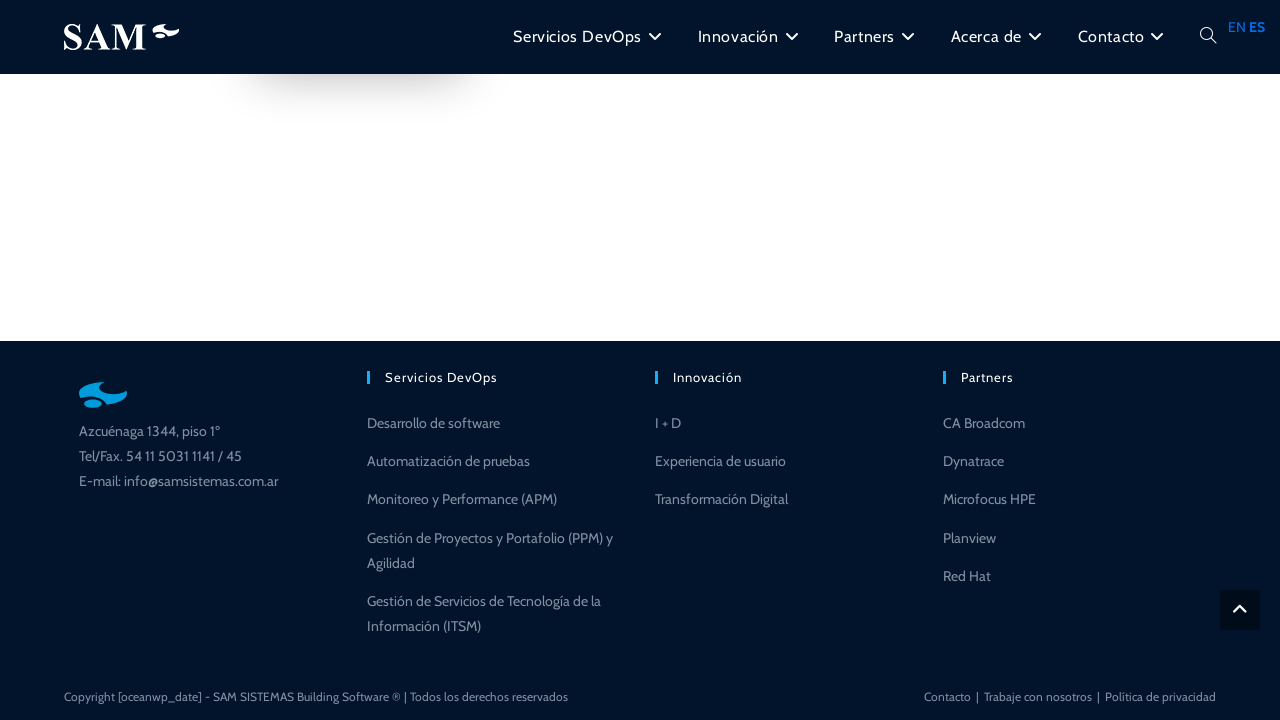

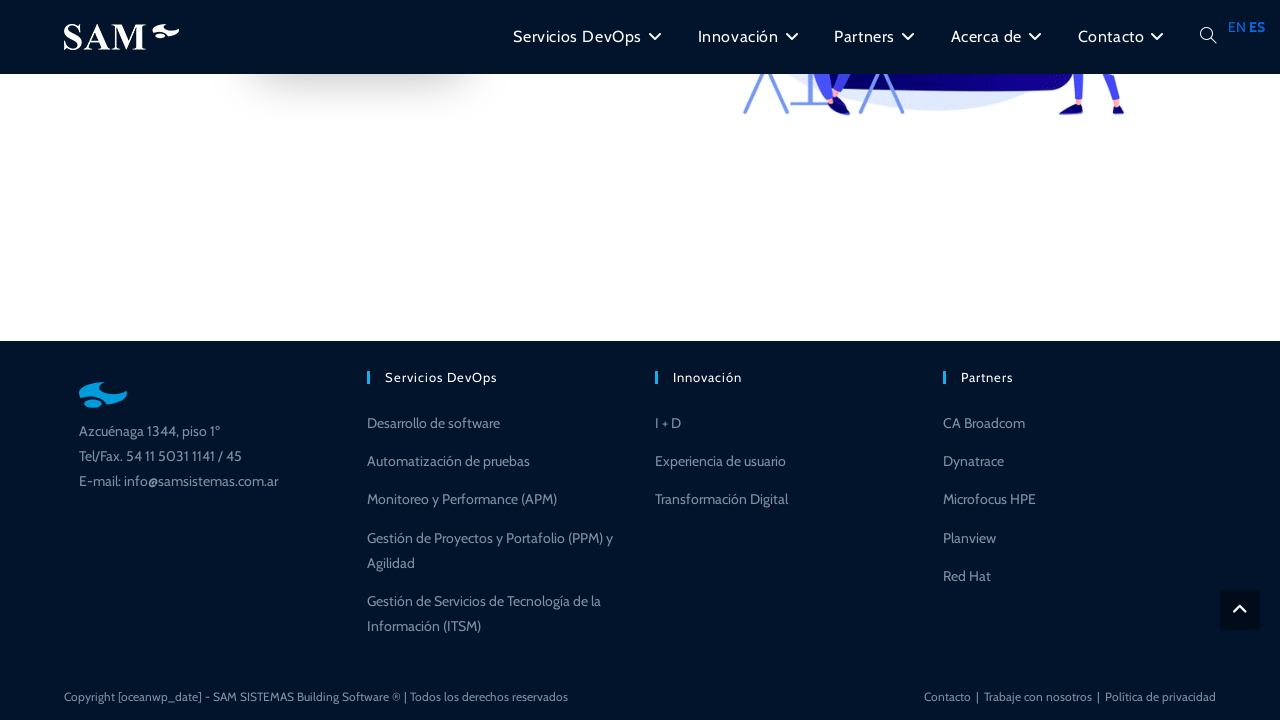